Navigates to a demo app, opens scroll section in a new tab, and scrolls to the top of the page

Starting URL: https://demoapps.qspiders.com/

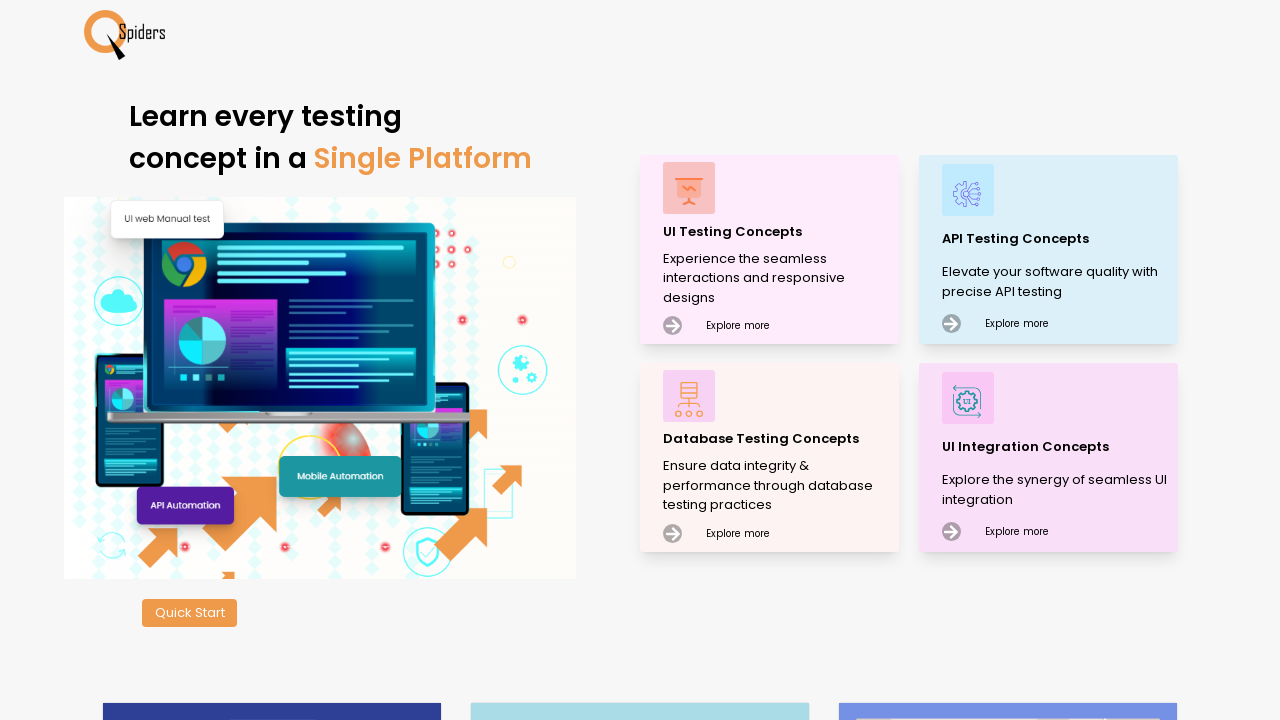

Clicked on UI Testing Concepts at (778, 232) on xpath=//p[text()='UI Testing Concepts']
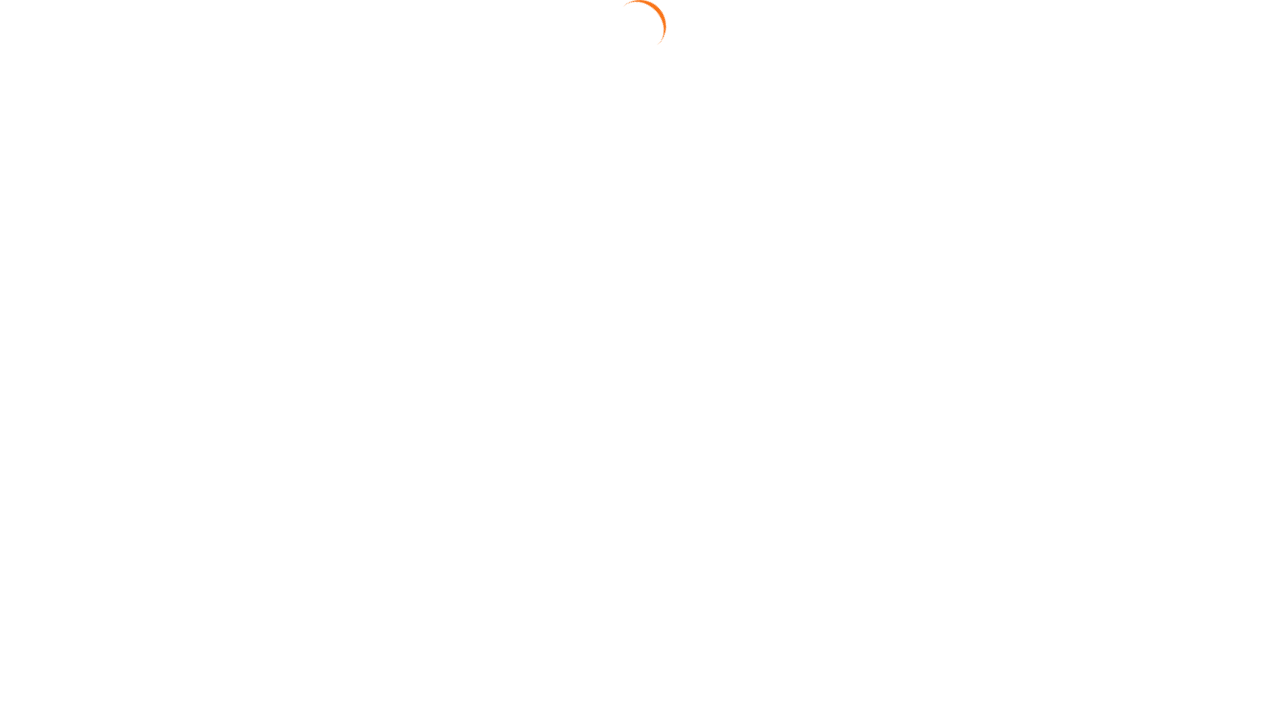

Clicked on Scroll section at (36, 579) on xpath=//section[text()='Scroll']
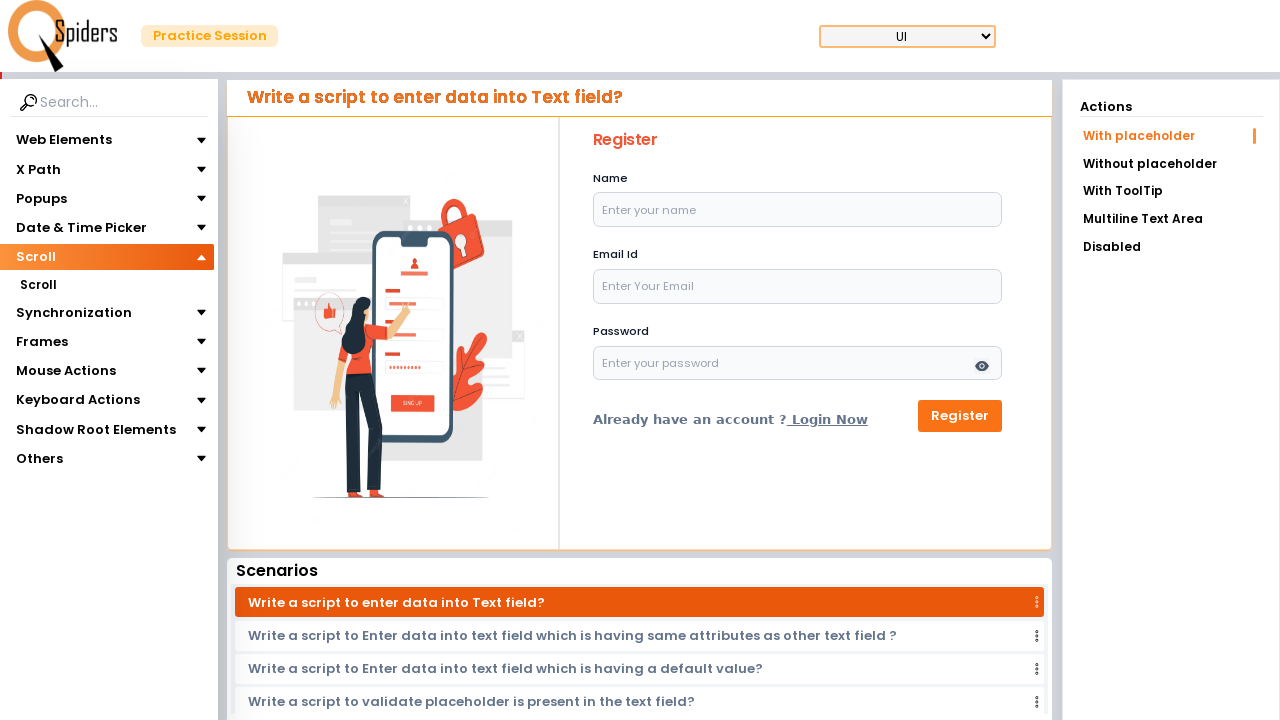

Clicked on Scroll subsection at (38, 285) on xpath=//section[text()='Scroll' and @class='poppins text-[14px]']
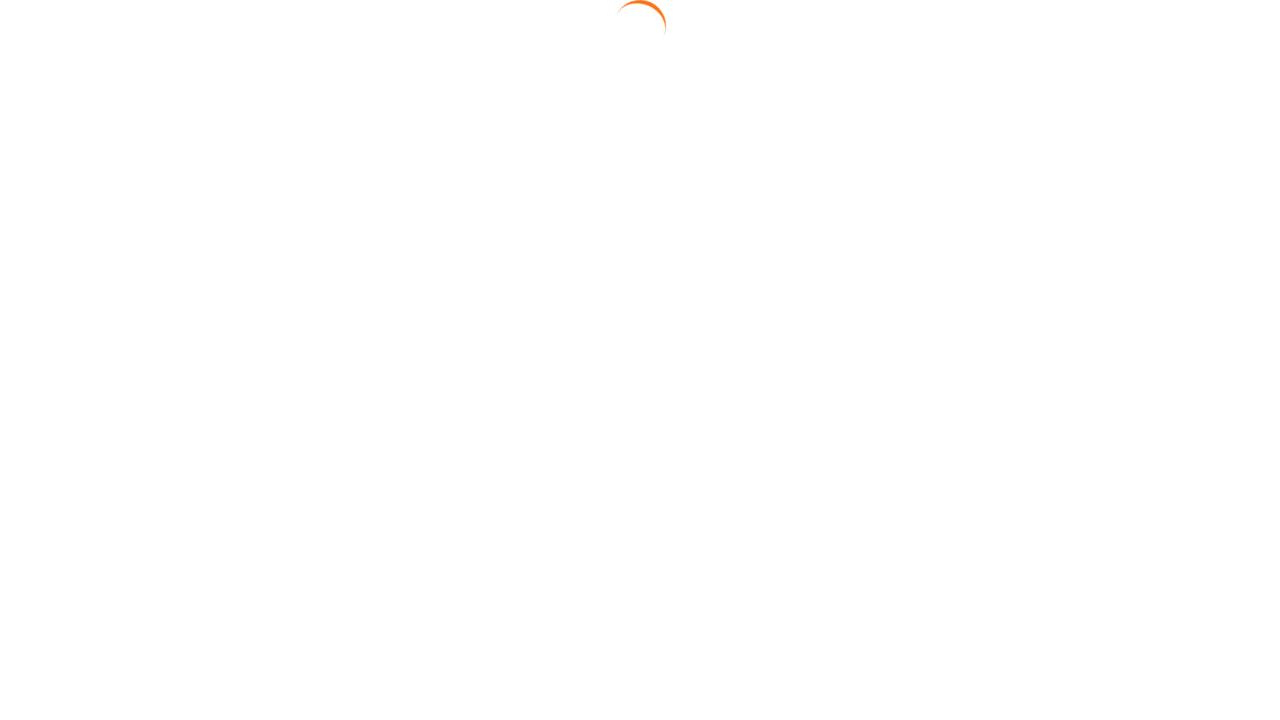

Clicked on new Infinite link at (1166, 221) on xpath=//a[@href='/ui/scroll/newInfinite']
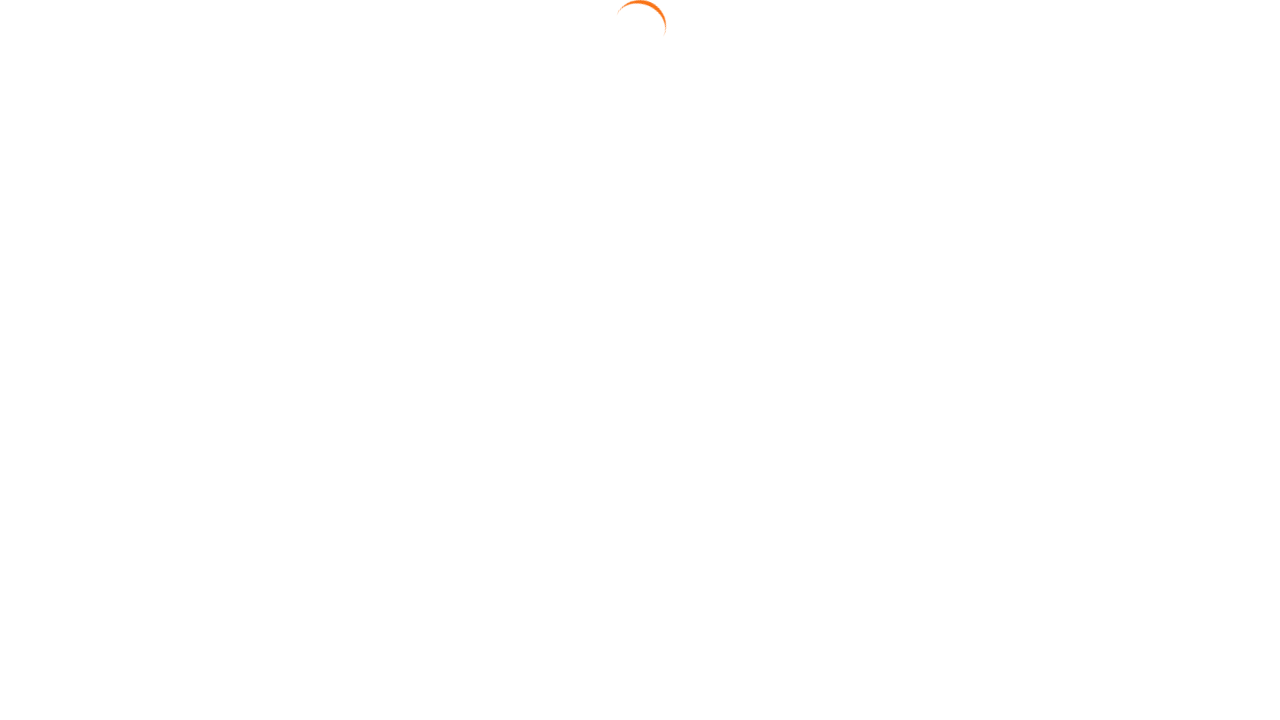

Clicked link to open scroll page in new tab at (644, 235) on xpath=//a[@href='/ui/scroll/newTabInfinite']
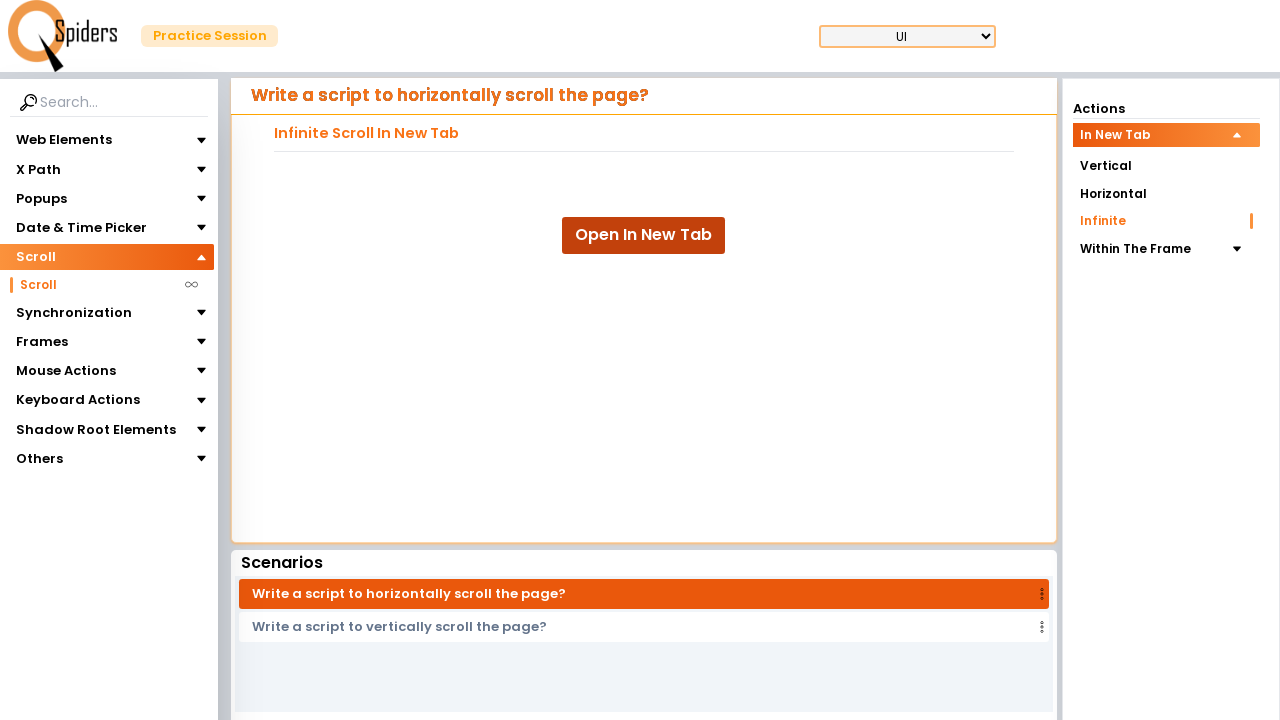

New tab page loaded
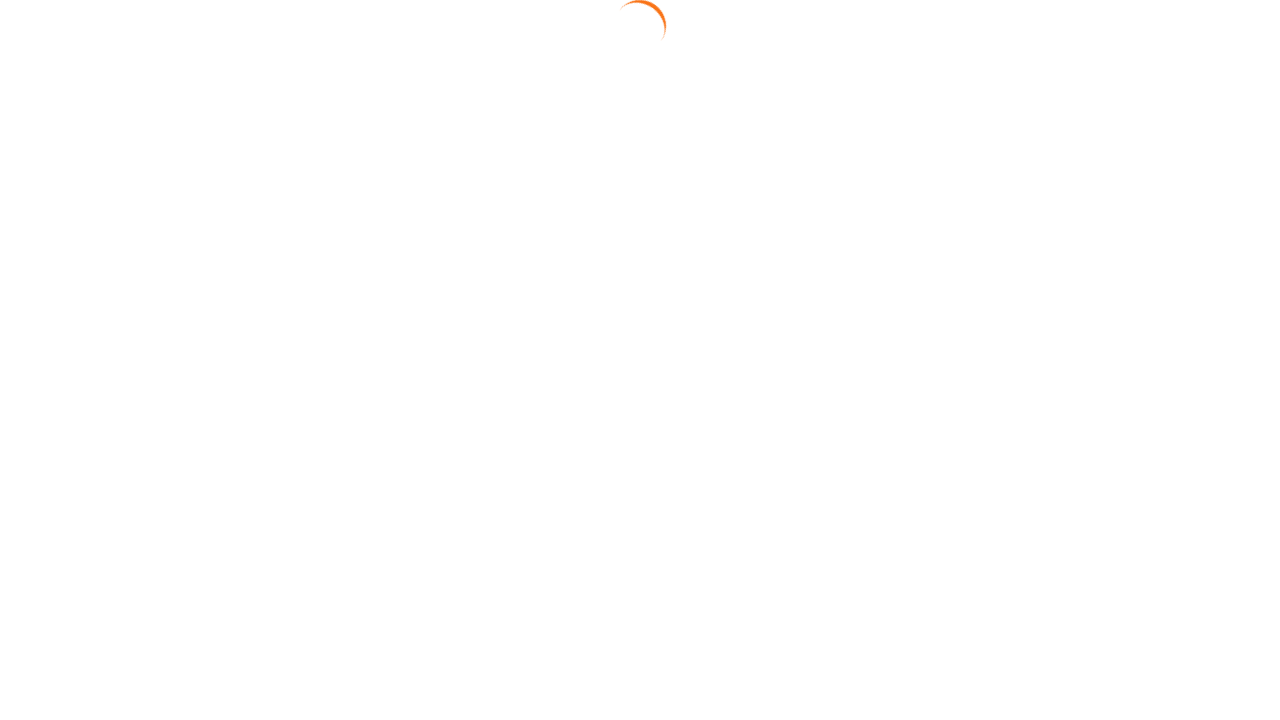

Scrolled to top of page
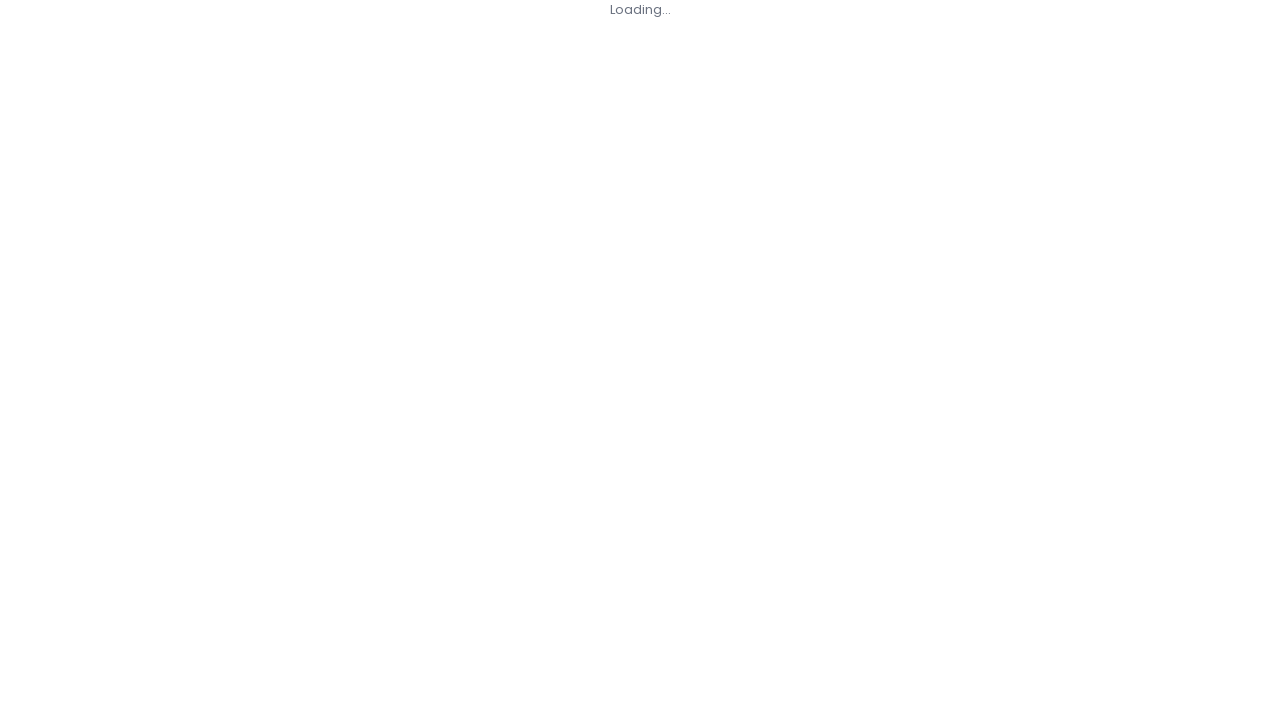

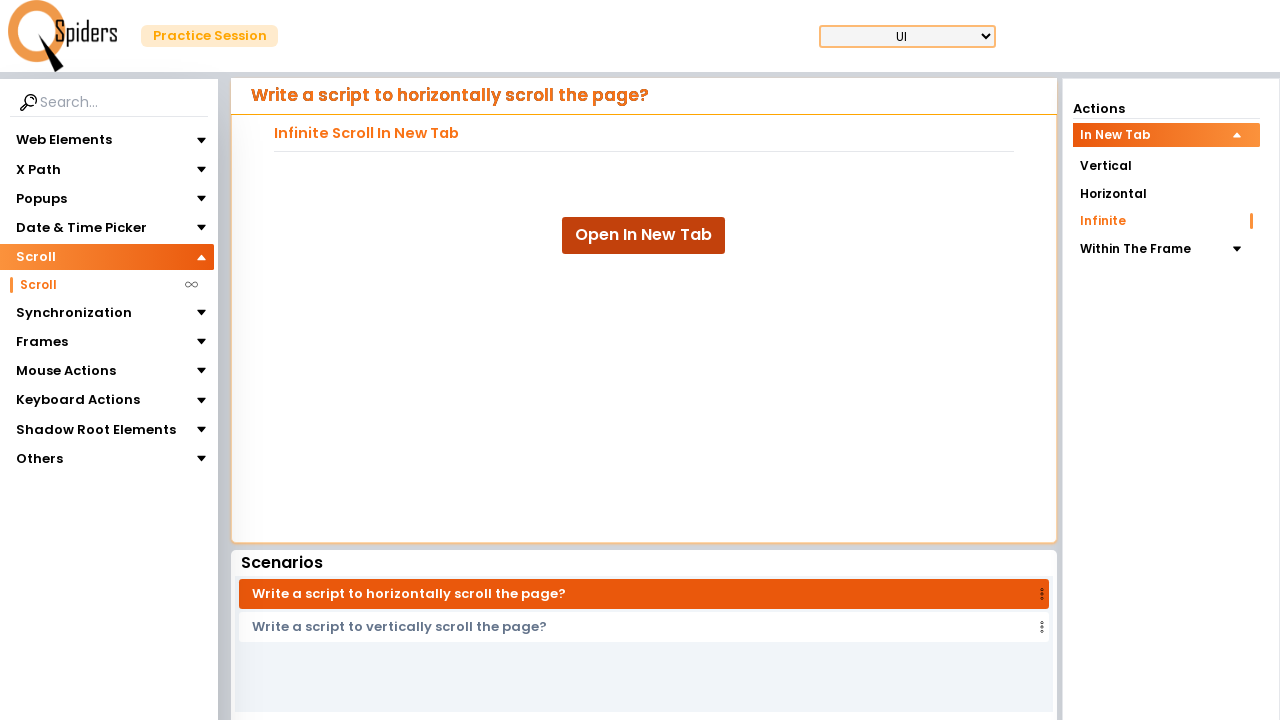